Tests that search does not accept author surname with special symbols, expecting a confirmation message

Starting URL: https://www.sharelane.com/cgi-bin/main.py

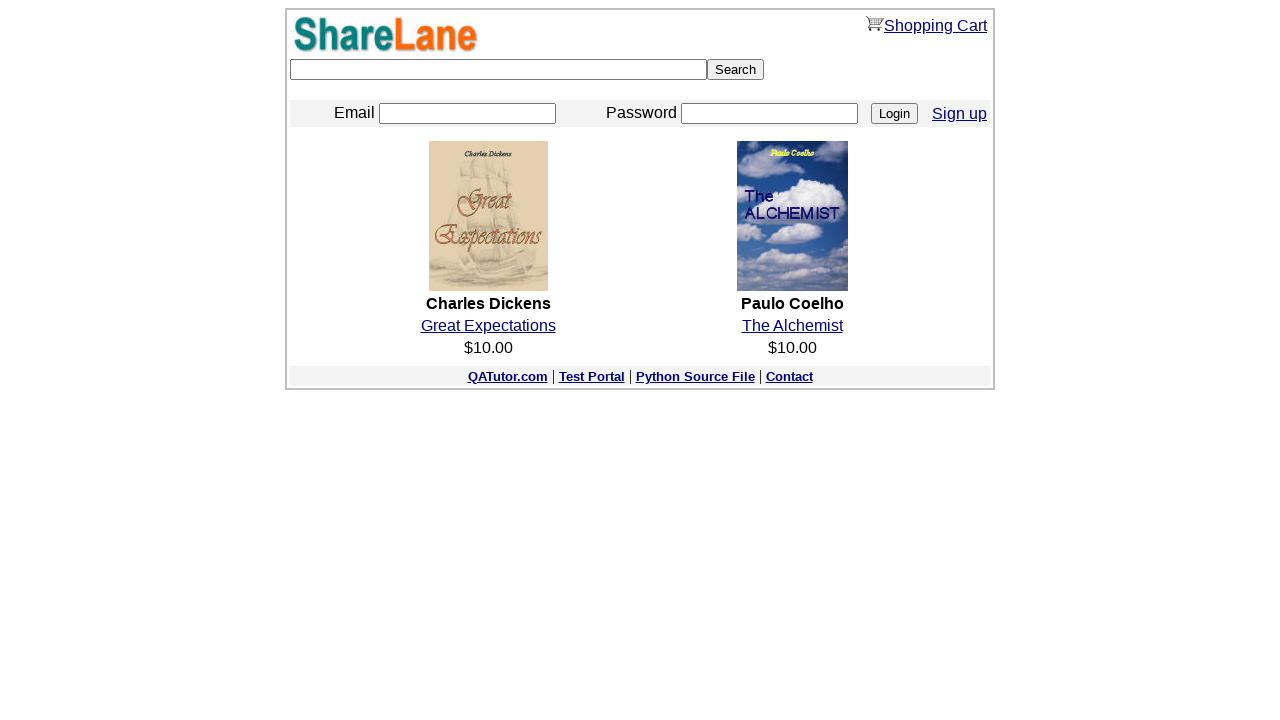

Navigated to ShareLane main page
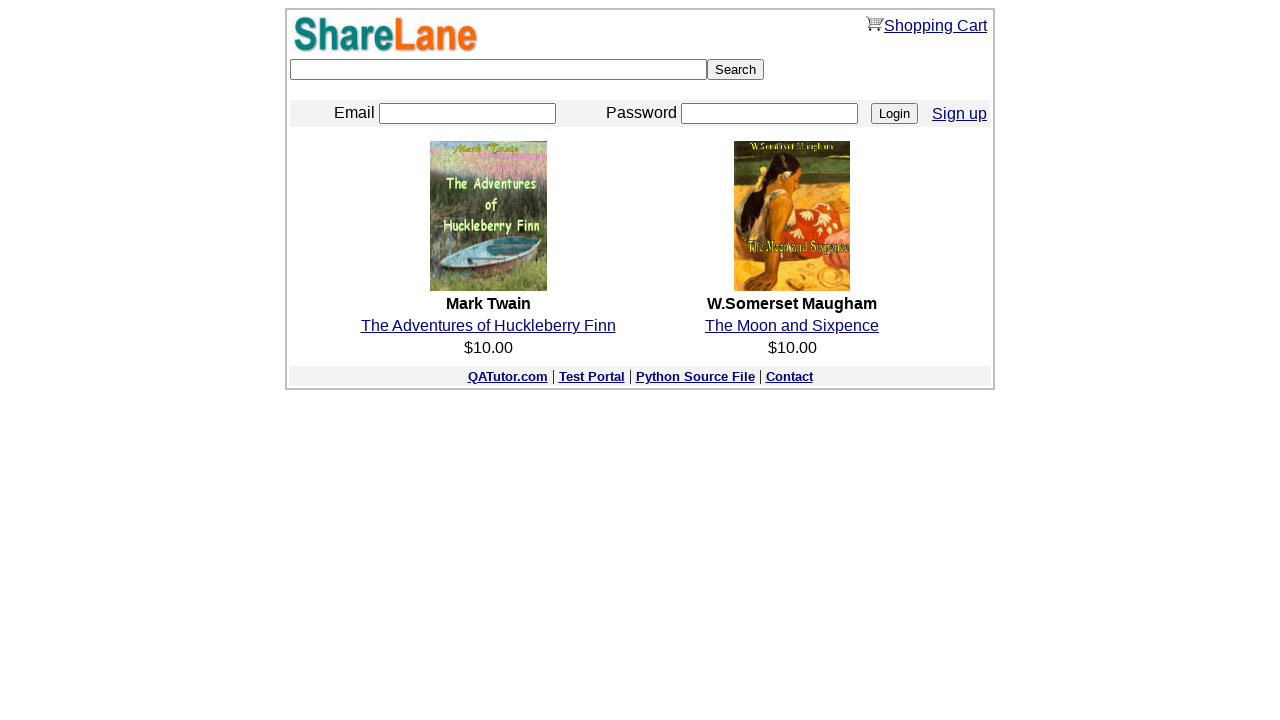

Filled search box with author surname containing special symbols '#@!Tw@ain#' on [type=text]
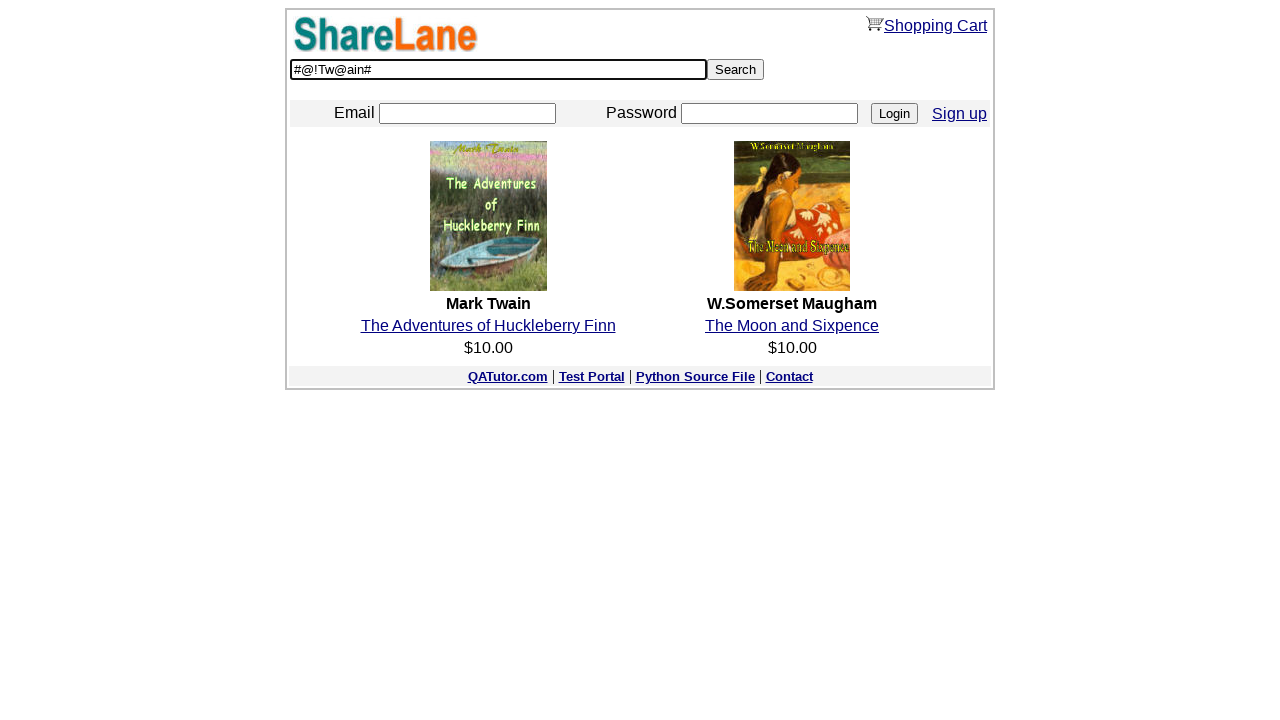

Clicked Search button at (736, 70) on [value=Search]
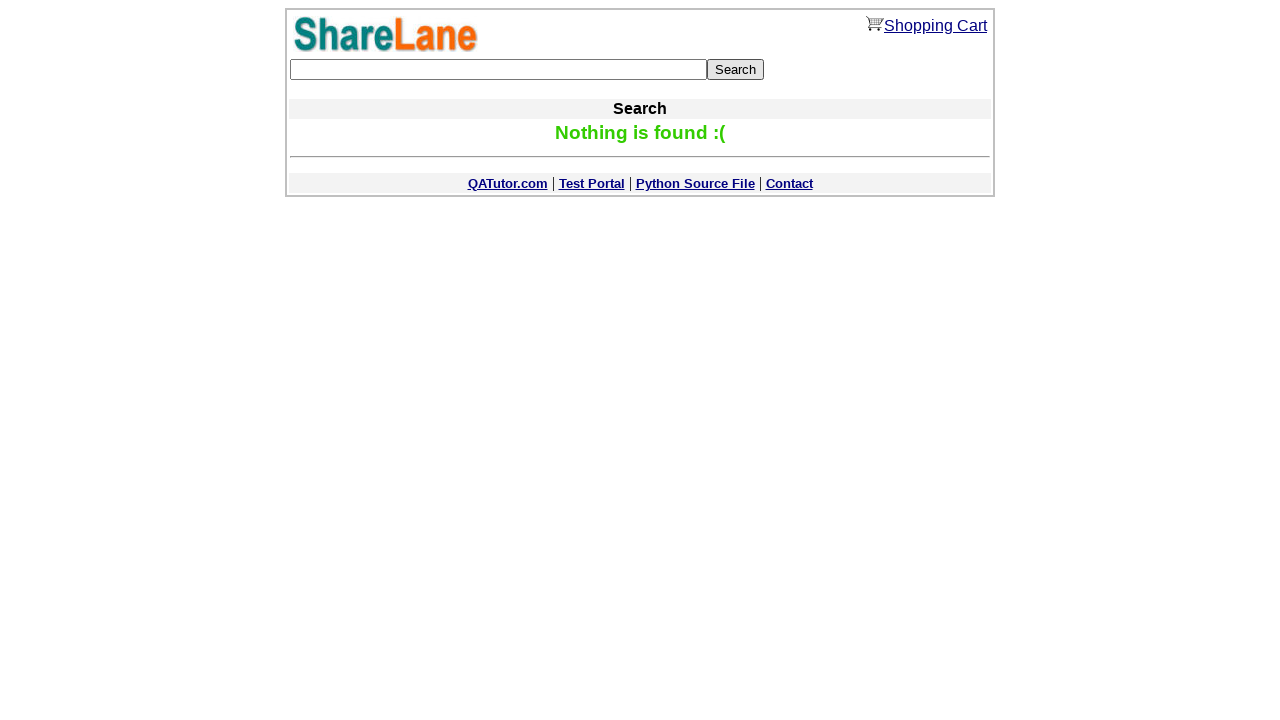

Confirmation message appeared indicating search does not accept special symbols in author surname
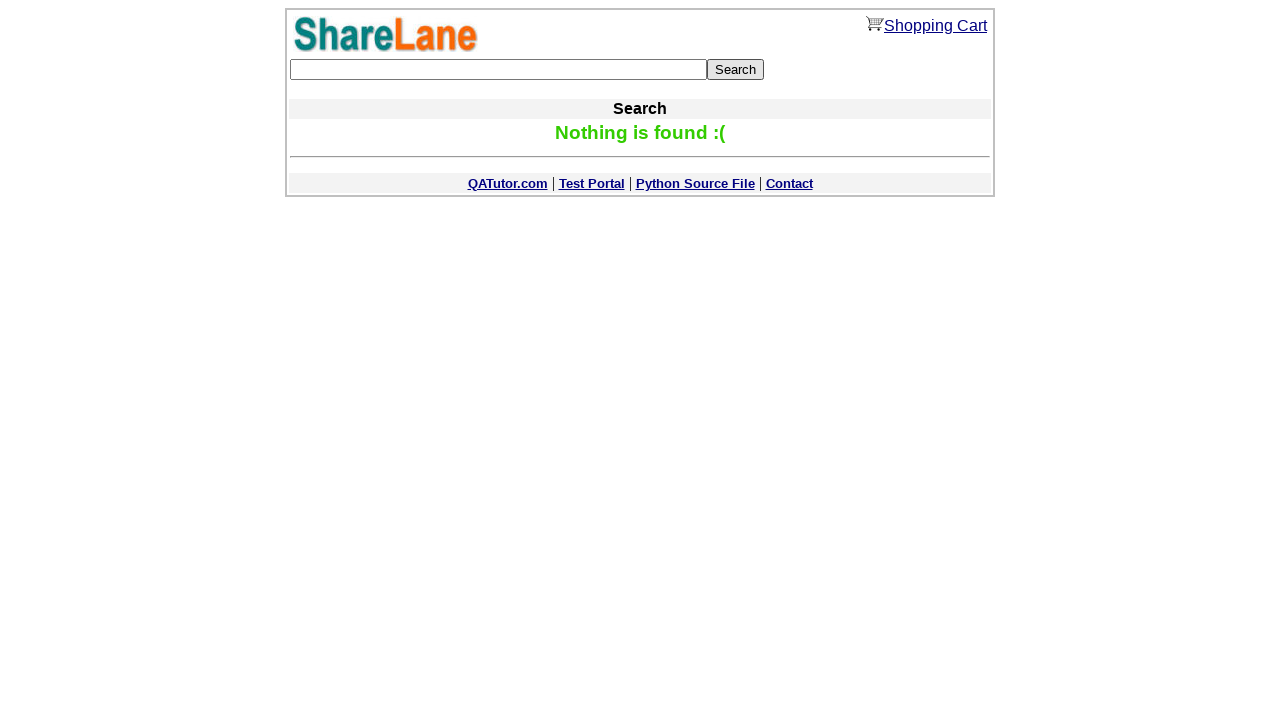

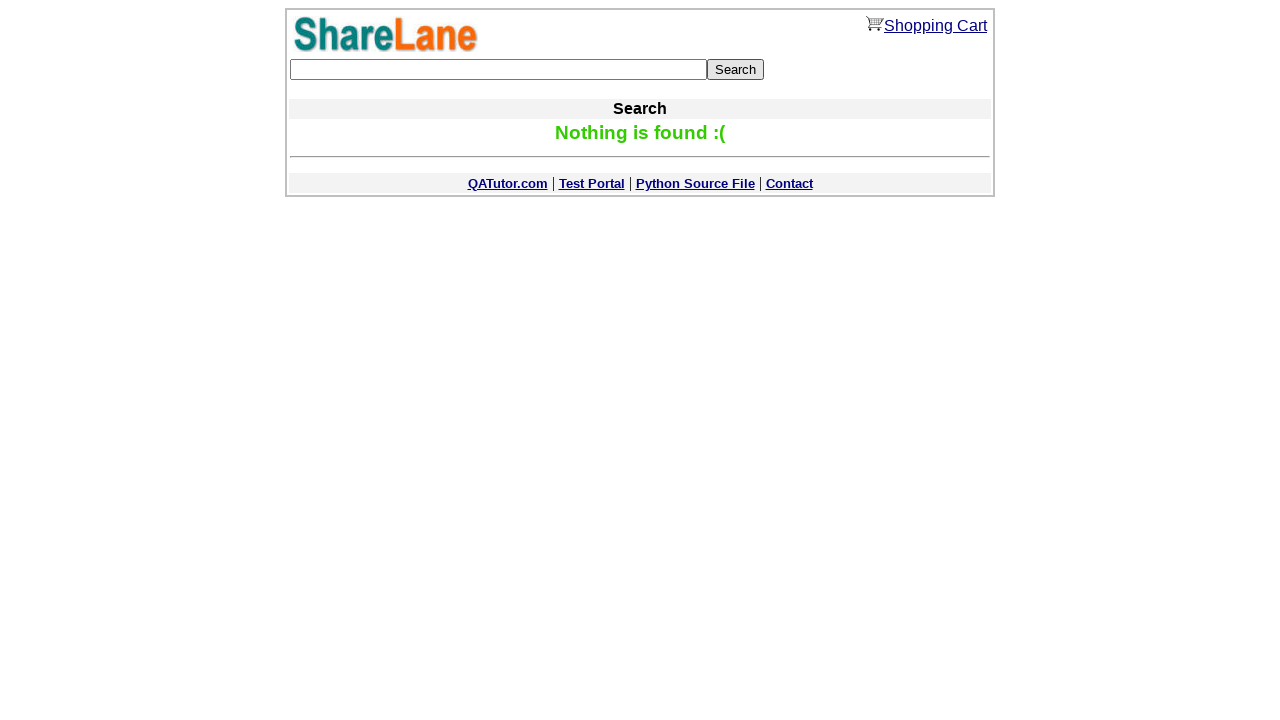